Tests that the Close button inside the Place Order modal works correctly by opening the modal and verifying it closes when the close button is clicked

Starting URL: https://www.demoblaze.com/

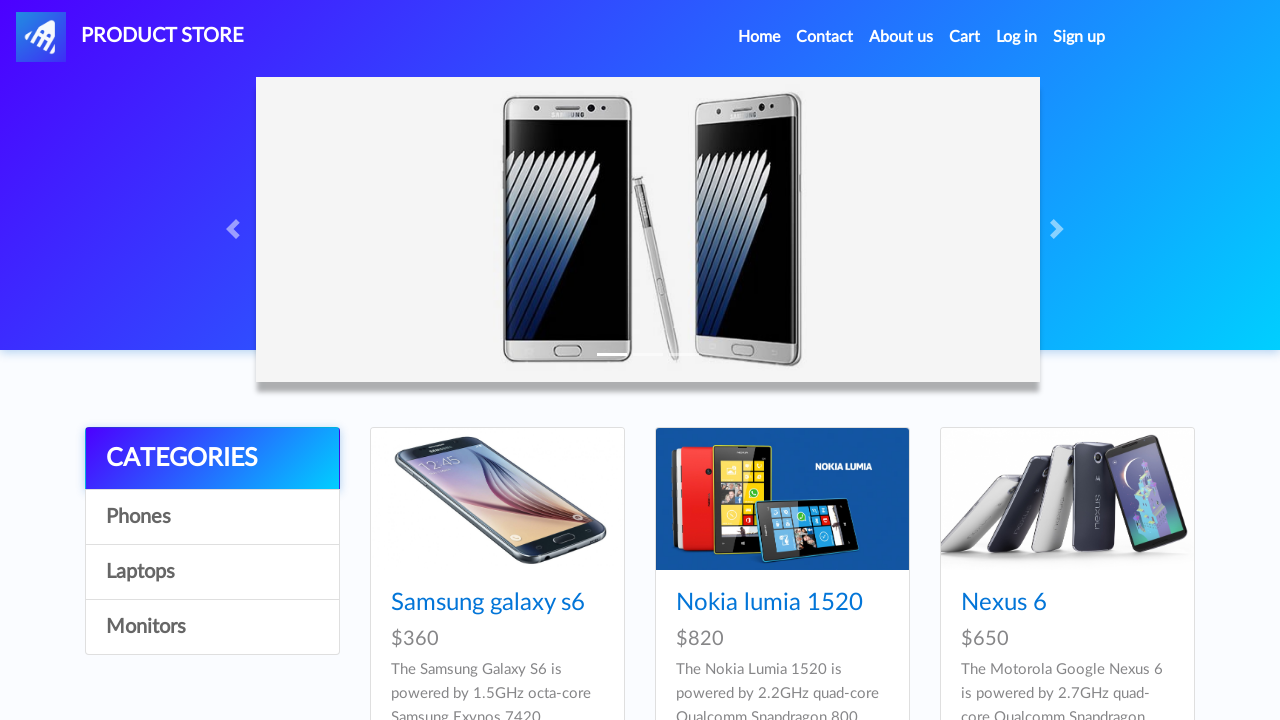

Clicked on Cart link in navigation at (965, 37) on #cartur
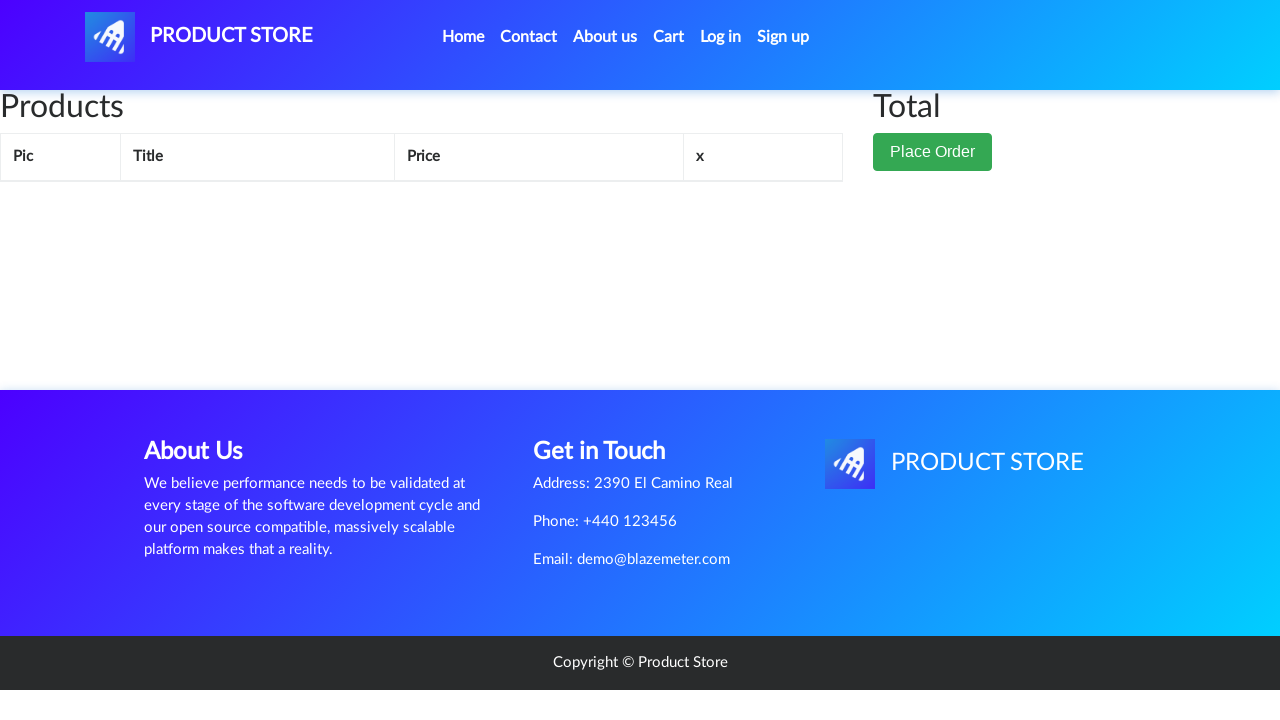

Cart page loaded (networkidle)
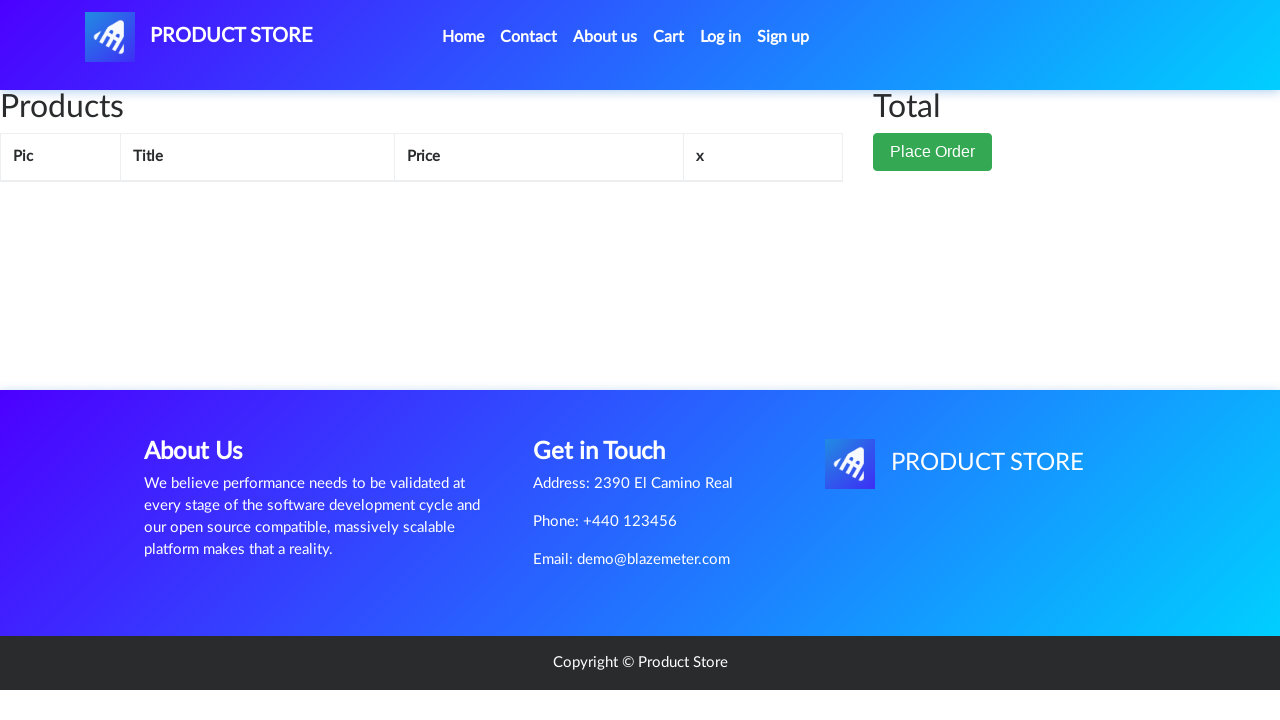

Clicked Place Order button to open modal at (933, 152) on button:has-text("Place Order")
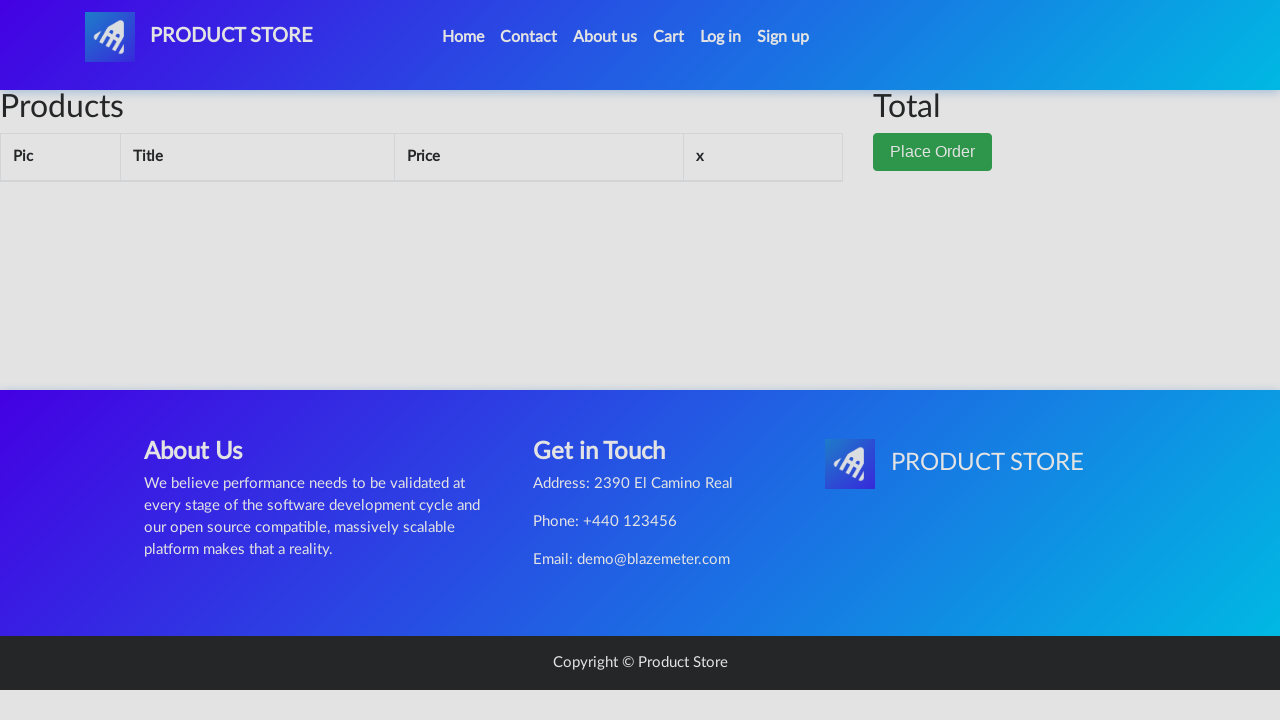

Place Order modal is now visible
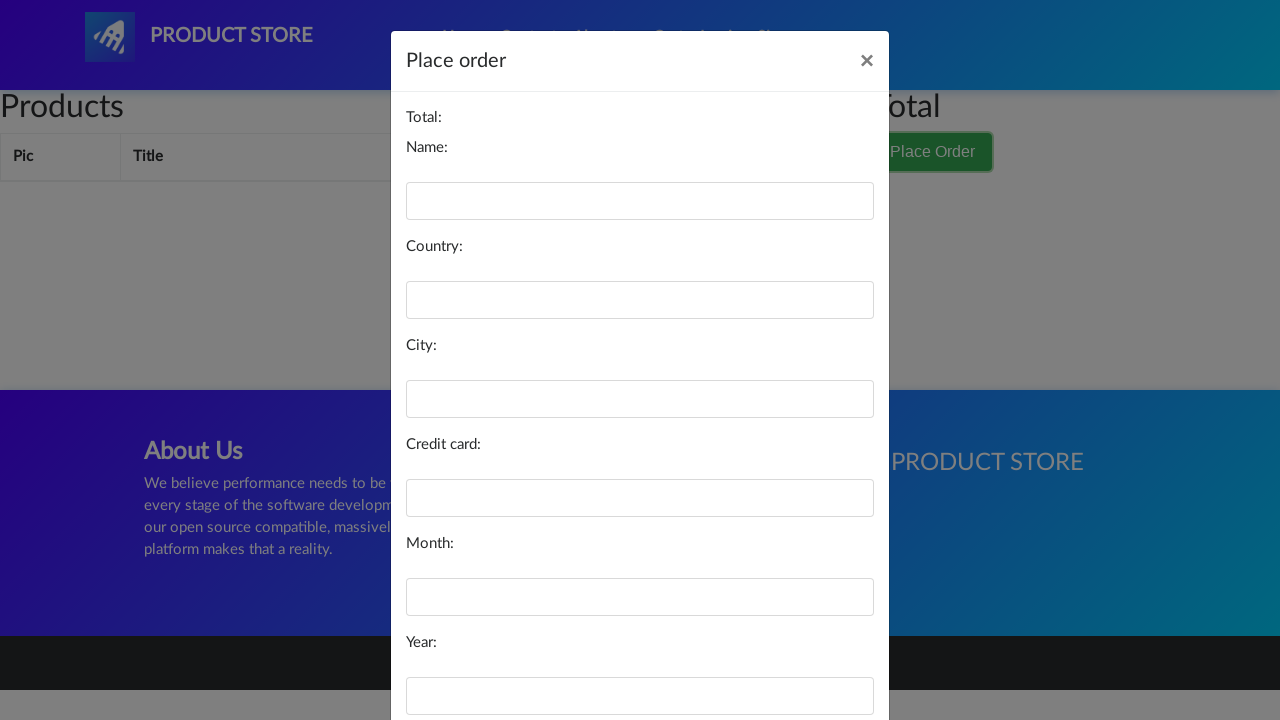

Clicked the Close button in the modal footer at (726, 655) on xpath=/html/body/div[3]/div/div/div[3]/button[1]
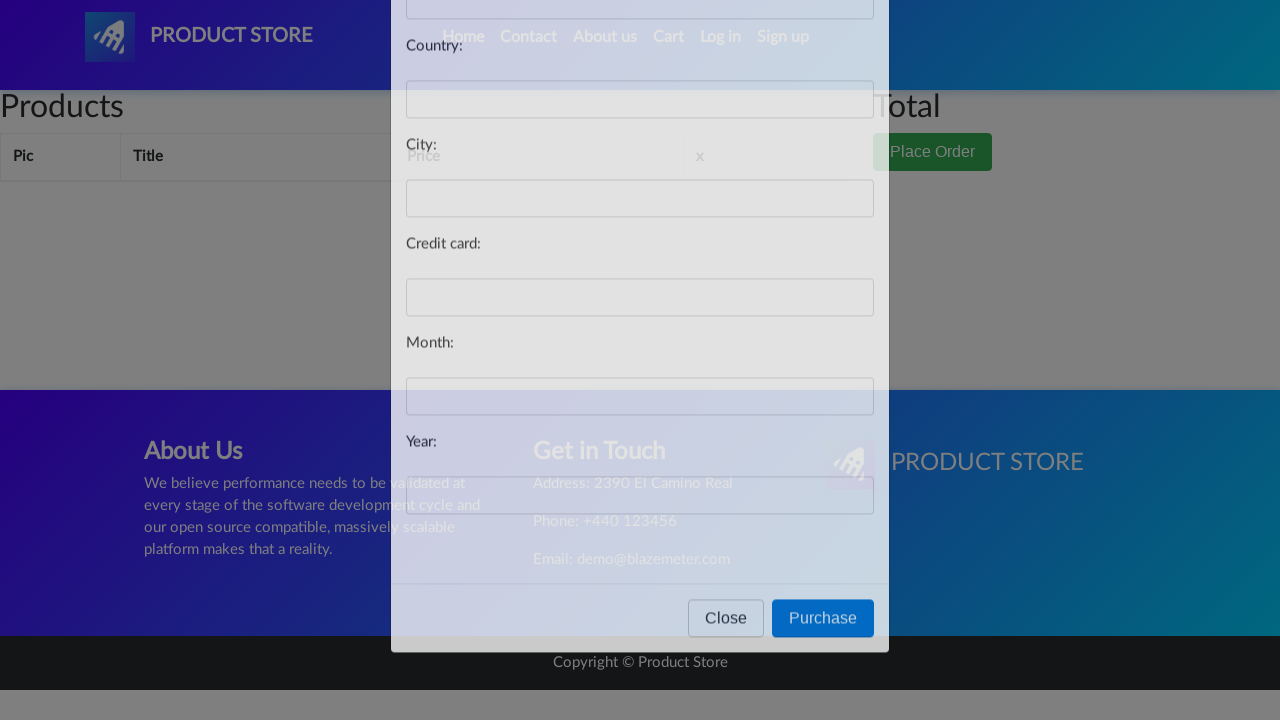

Place Order modal is now hidden - Close button worked successfully
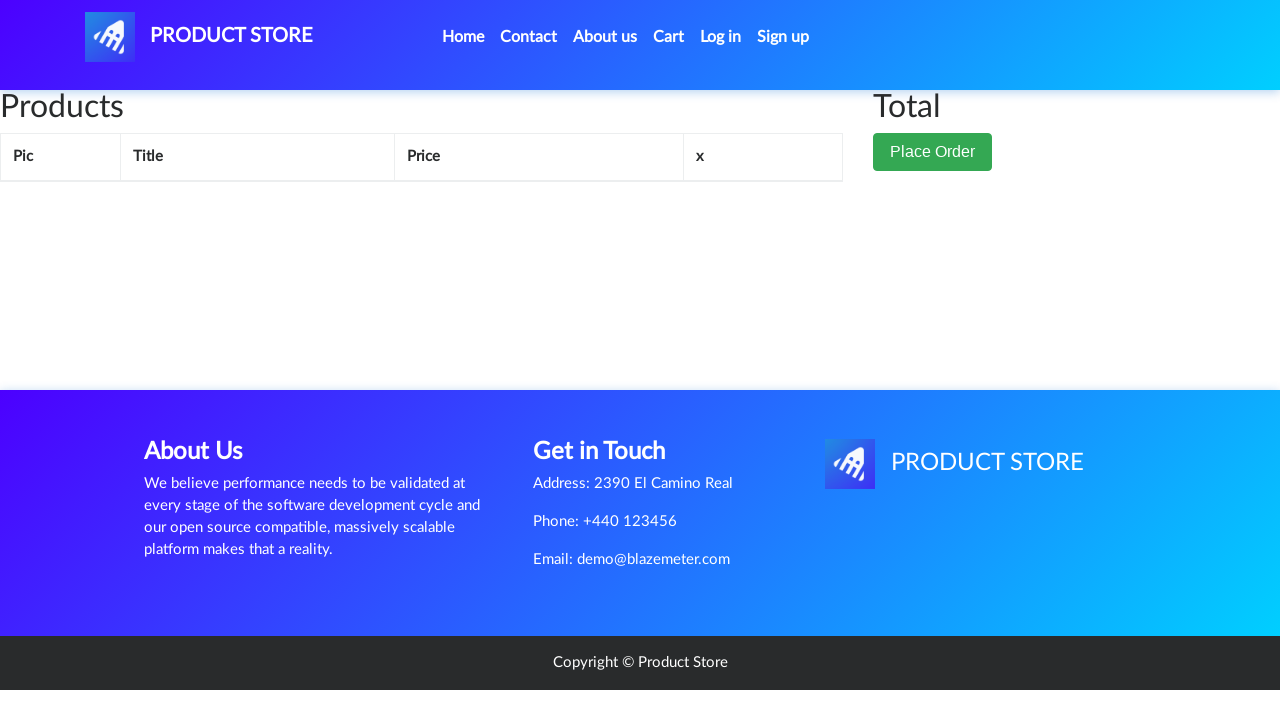

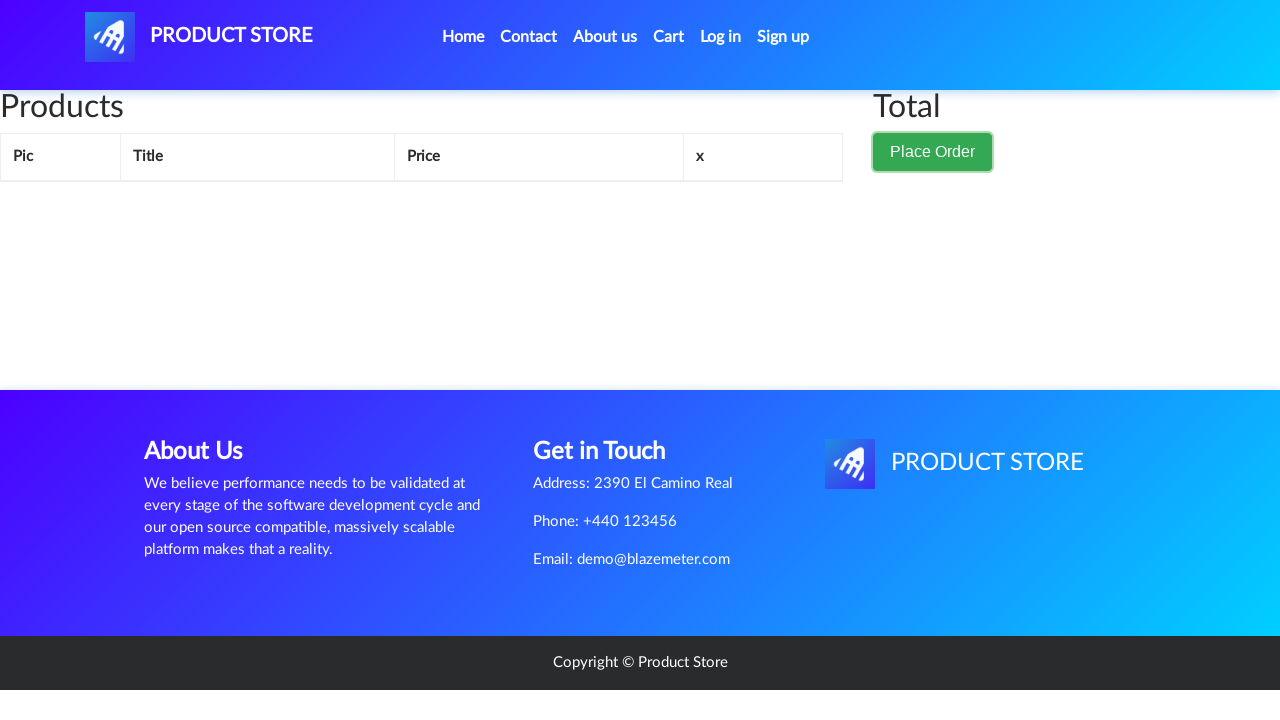